Tests static dropdown selection by selecting an option and verifying the selected value

Starting URL: https://rahulshettyacademy.com/AutomationPractice/

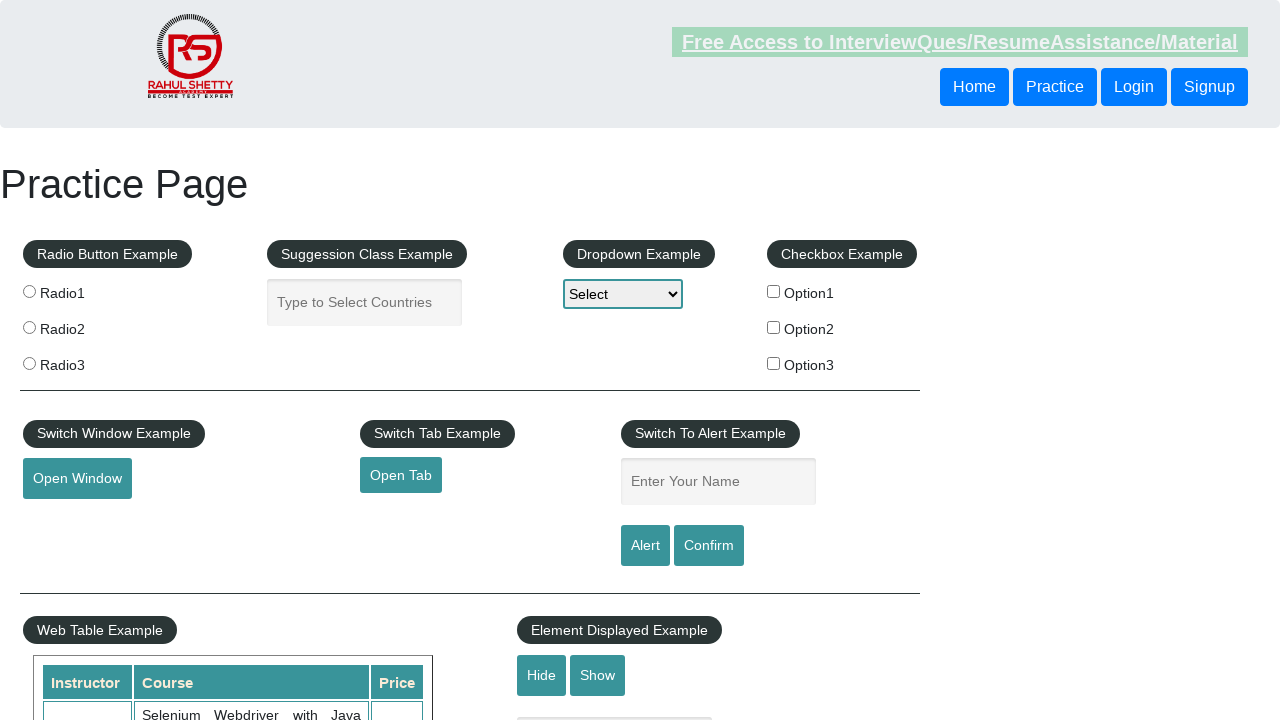

Selected 'option1' from static dropdown on select
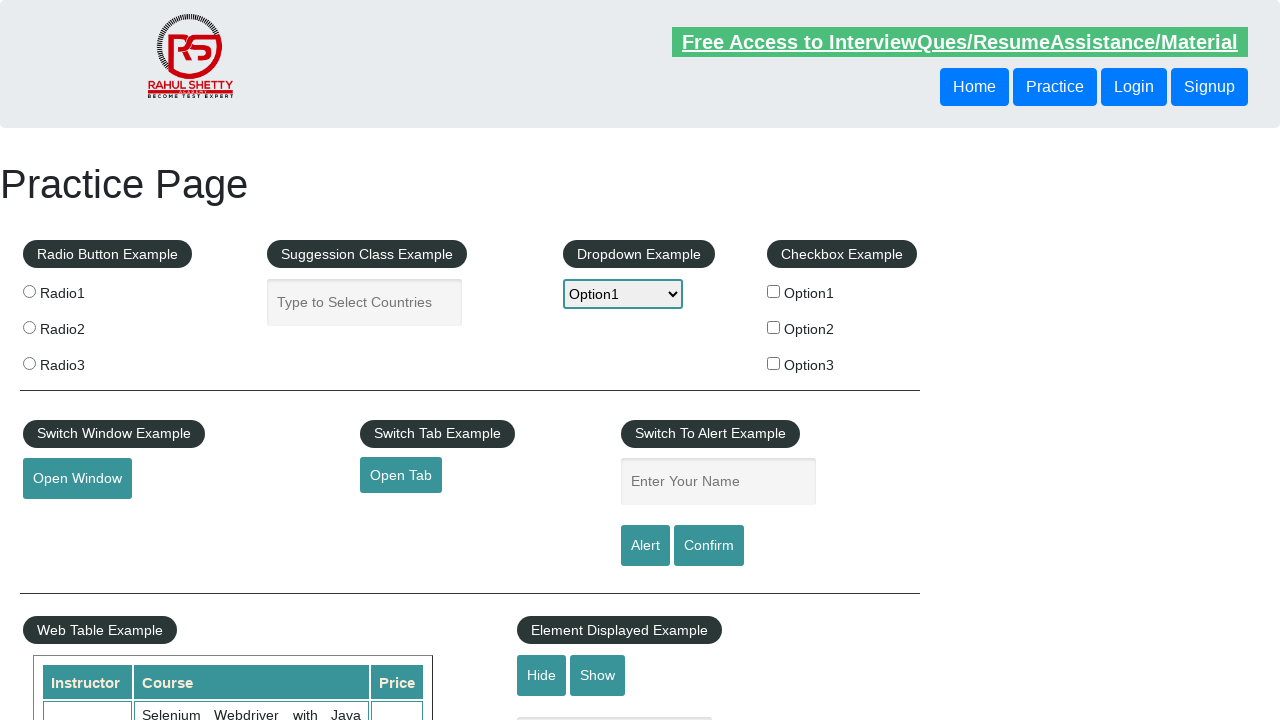

Verified that 'option1' is the selected value in dropdown
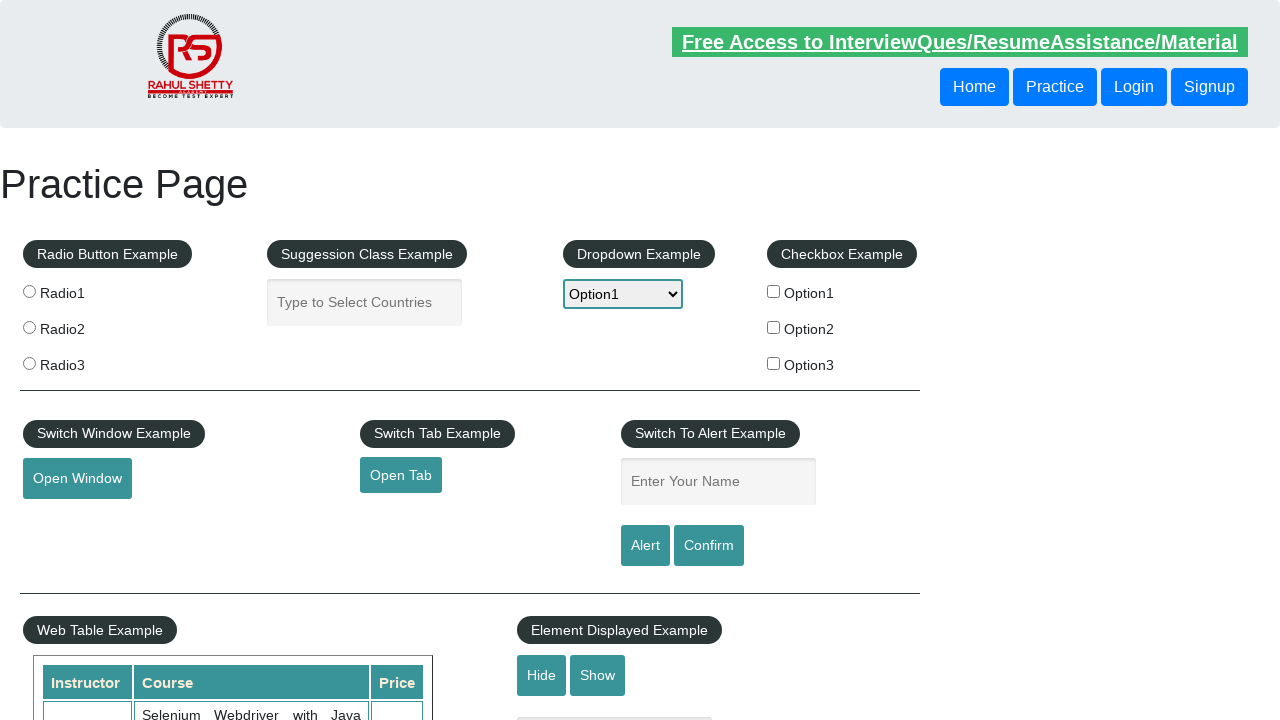

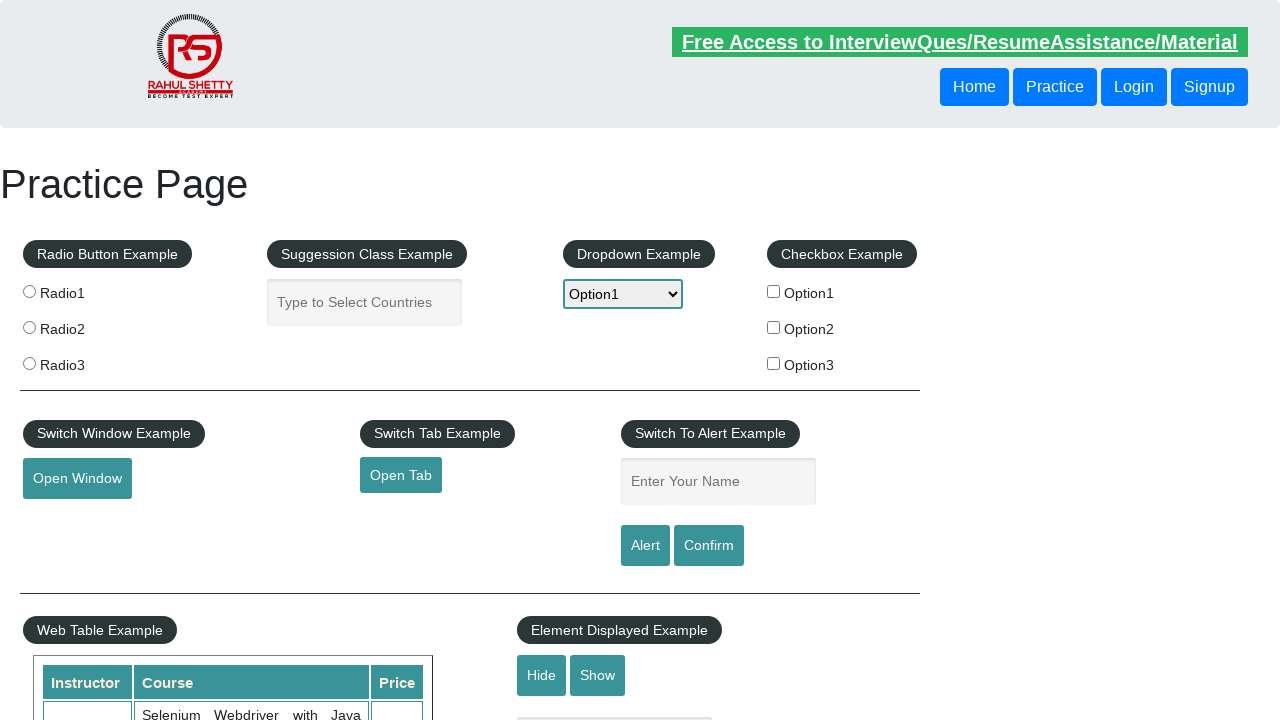